Navigates to nested frames page and verifies the text content in the bottom frame

Starting URL: https://the-internet.herokuapp.com/

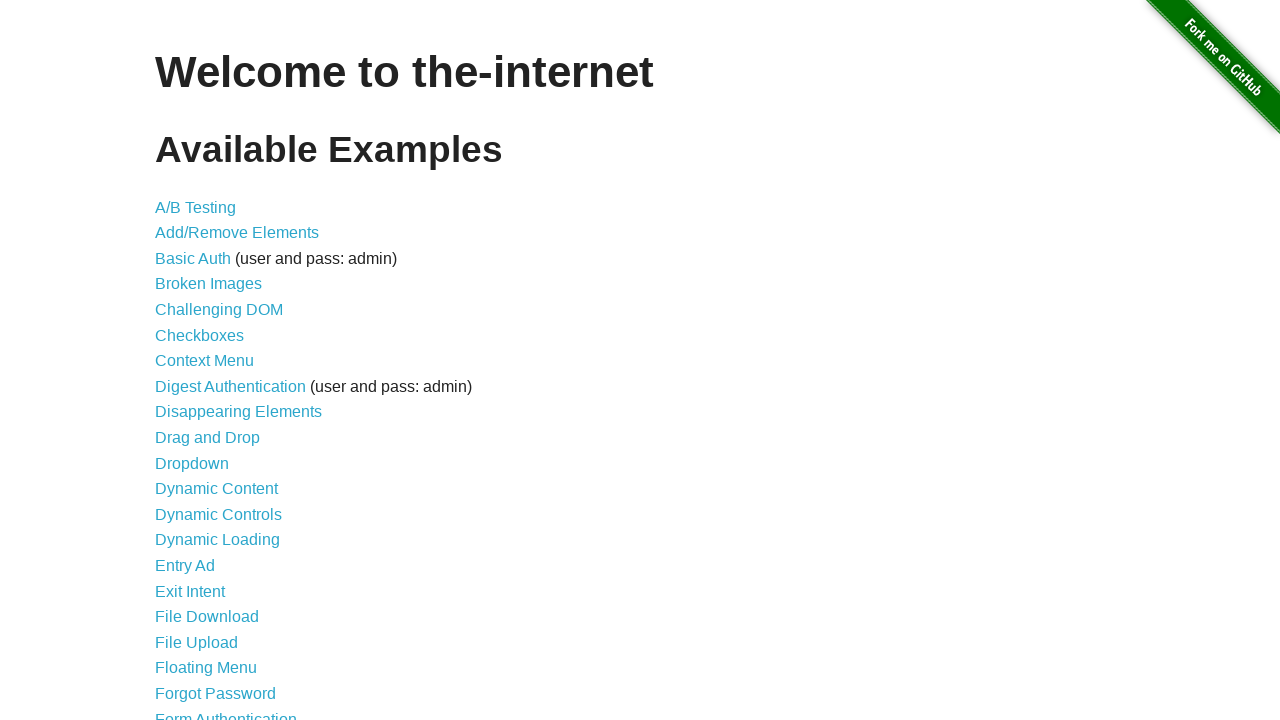

Clicked on Frames link at (182, 361) on a:text('Frames')
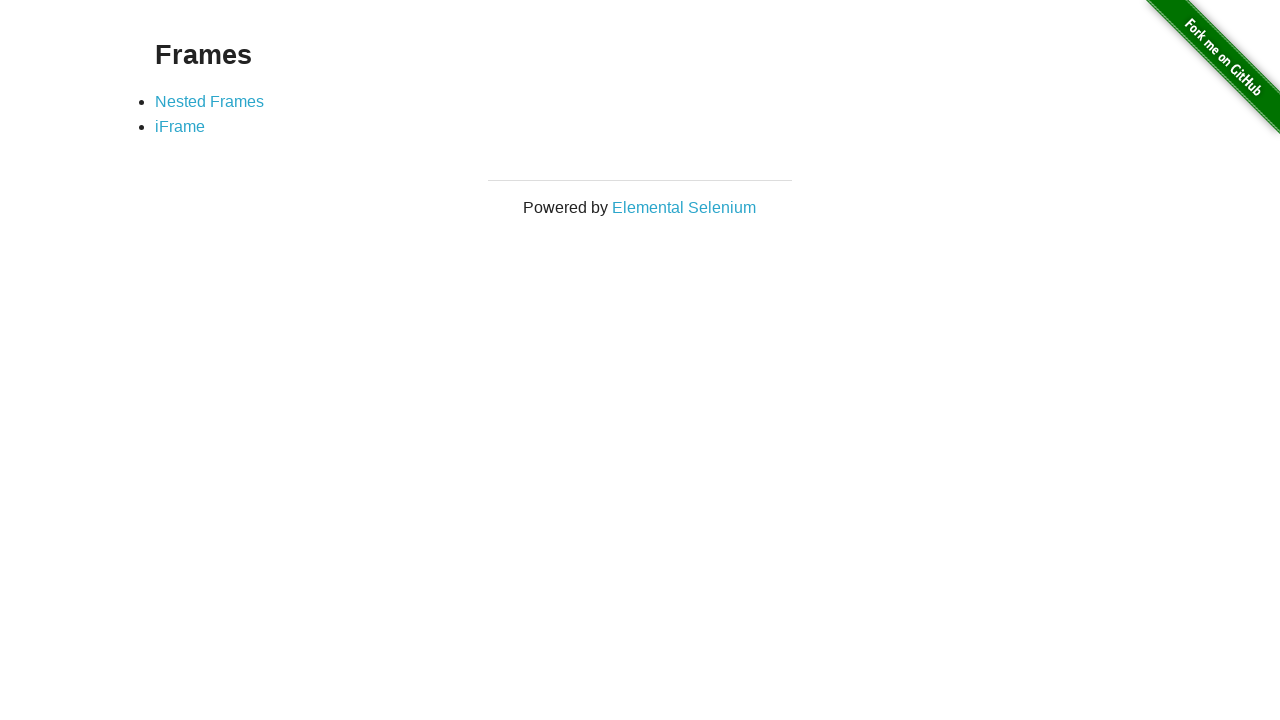

Clicked on Nested Frames link at (210, 101) on a:text('Nested Frames')
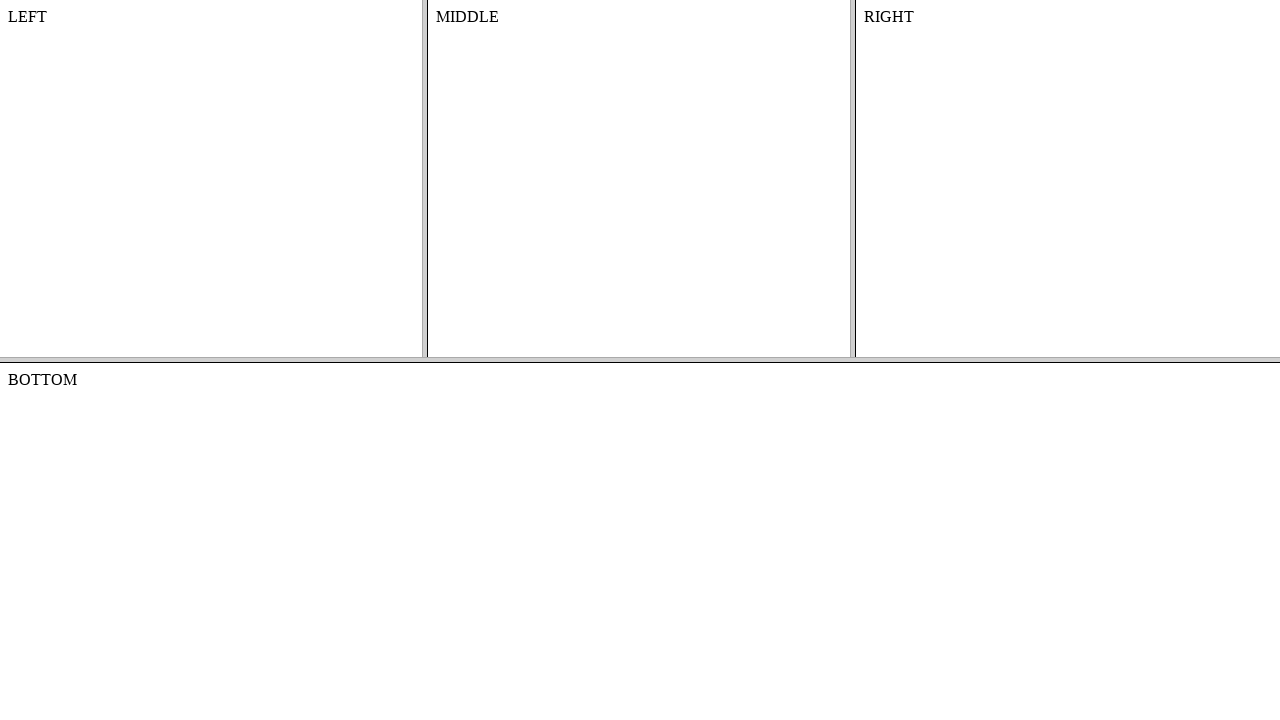

Switched to bottom frame
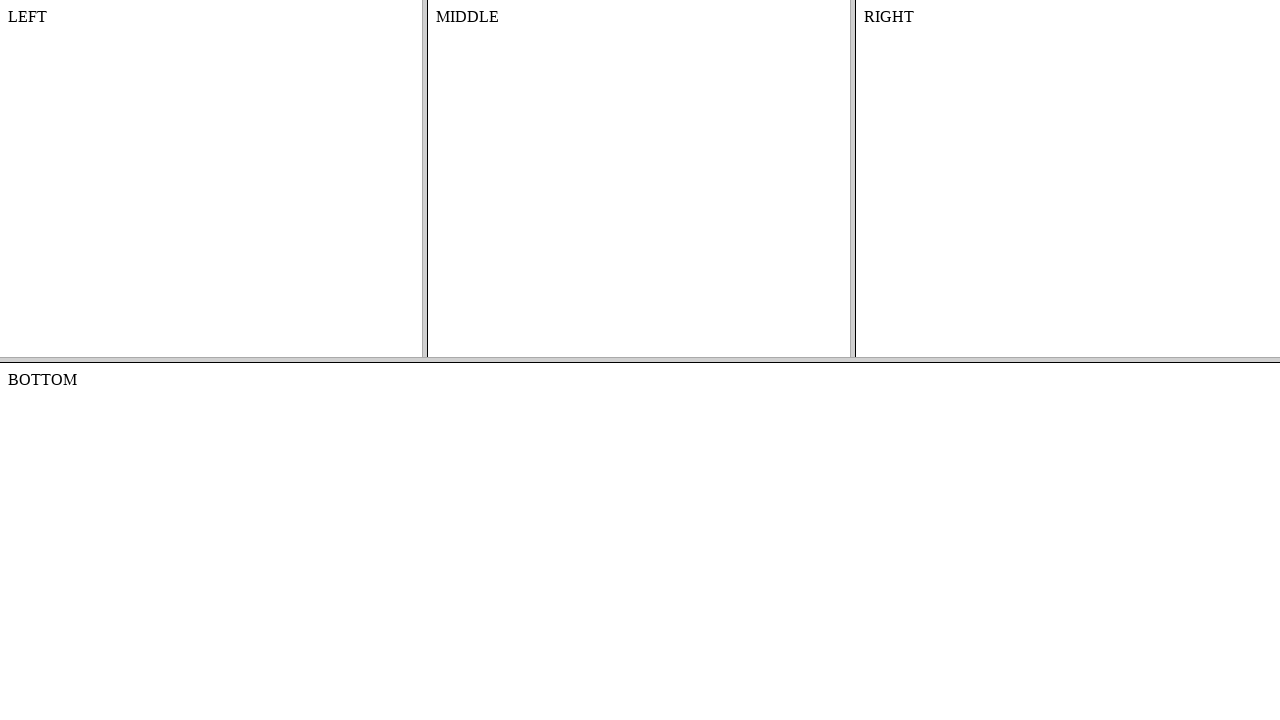

Retrieved text content from bottom frame
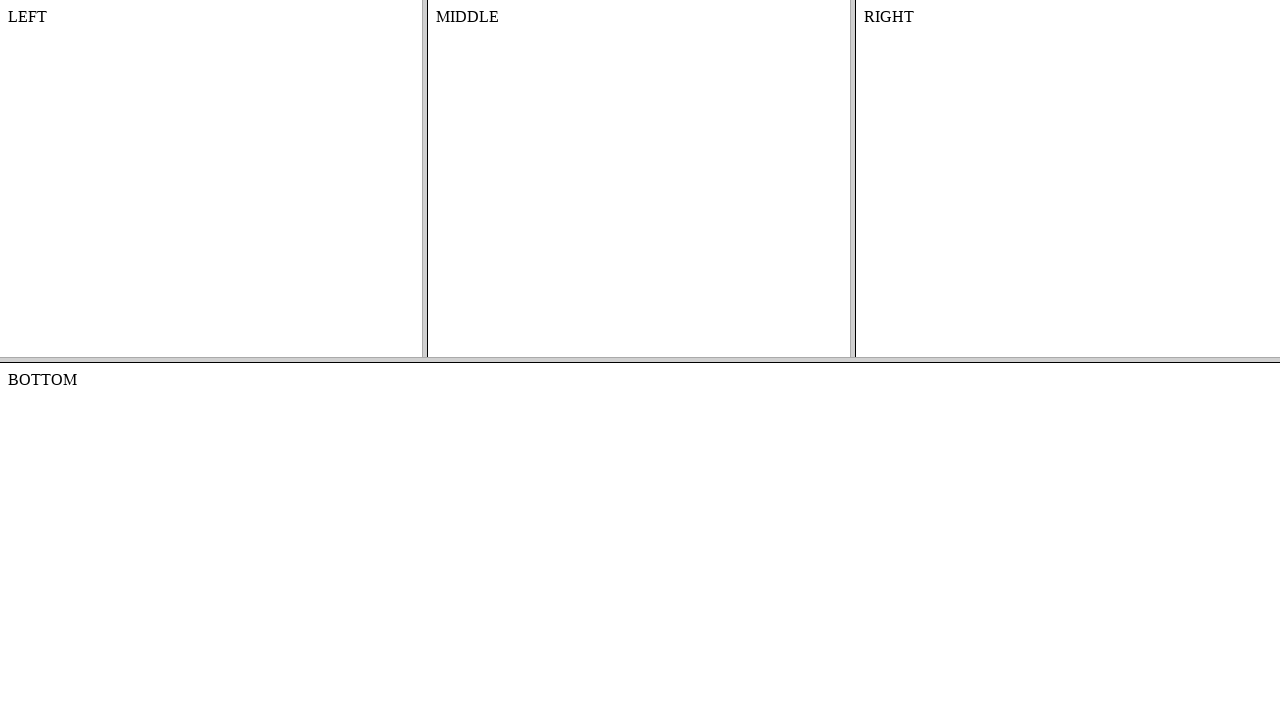

Verified bottom frame text content is 'BOTTOM'
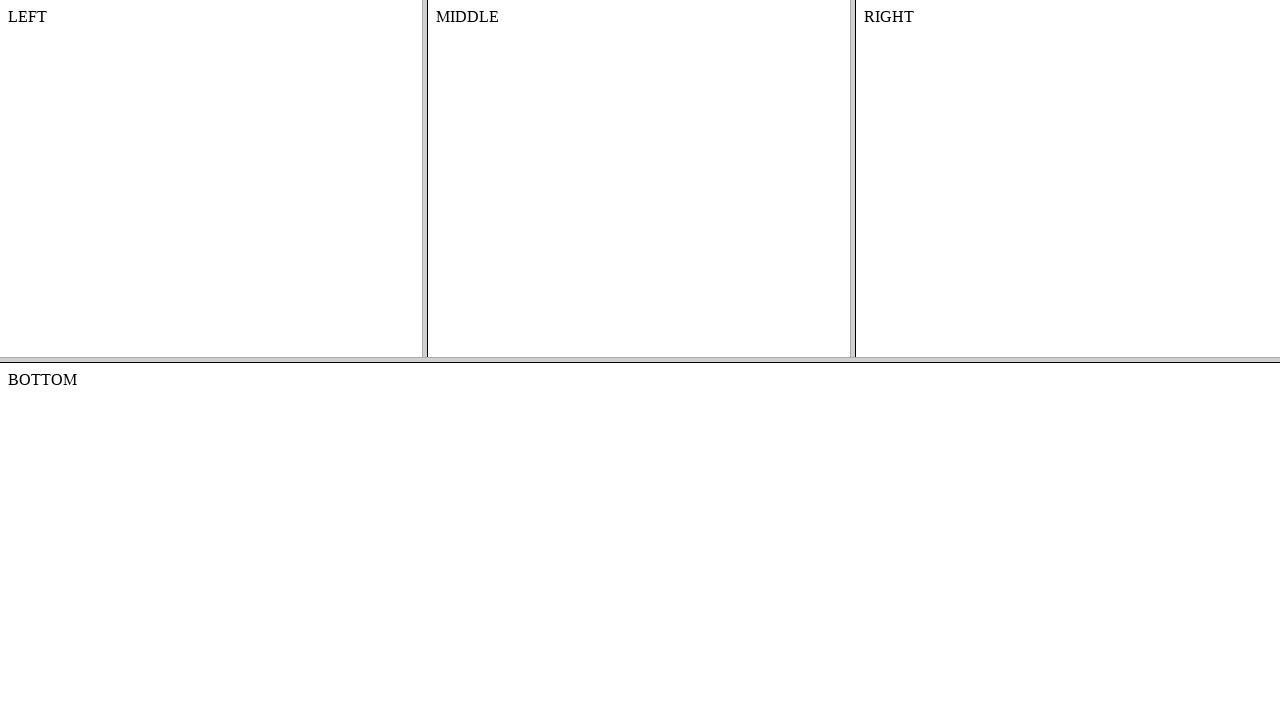

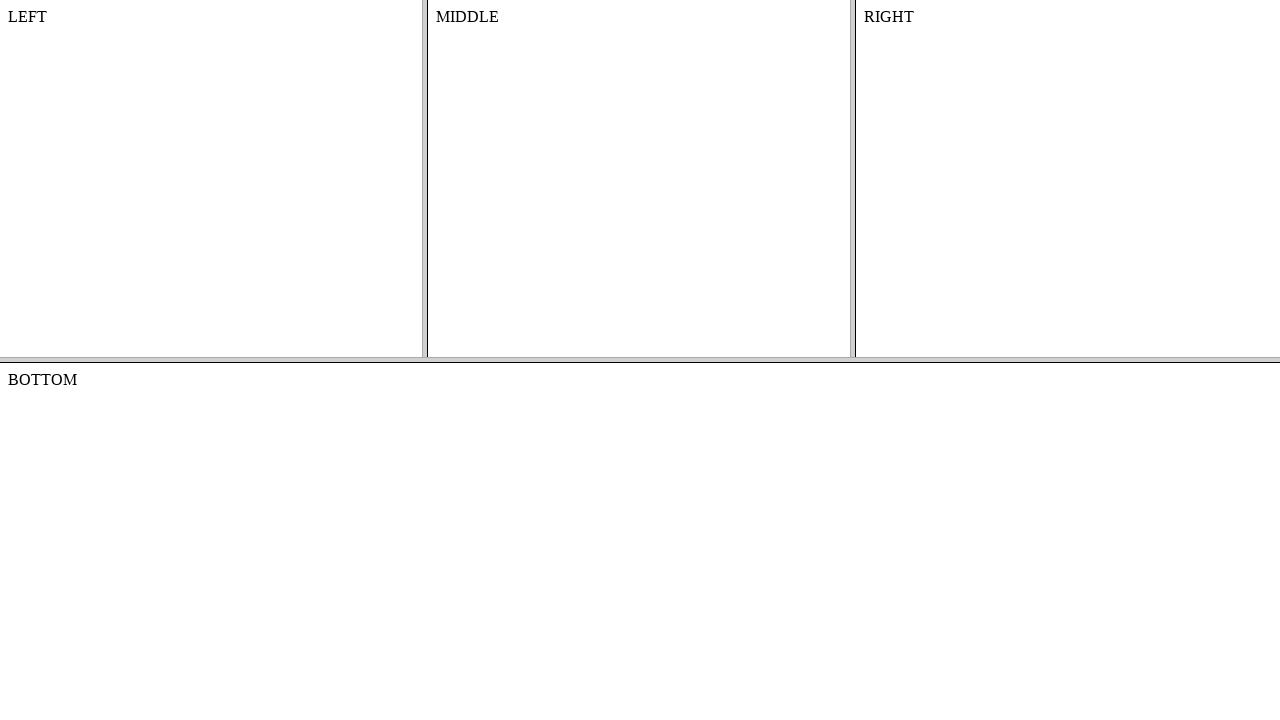